Tests handling of multiple JavaScript alerts including simple alert, confirmation dialog, and prompt dialog with text input

Starting URL: https://the-internet.herokuapp.com/javascript_alerts

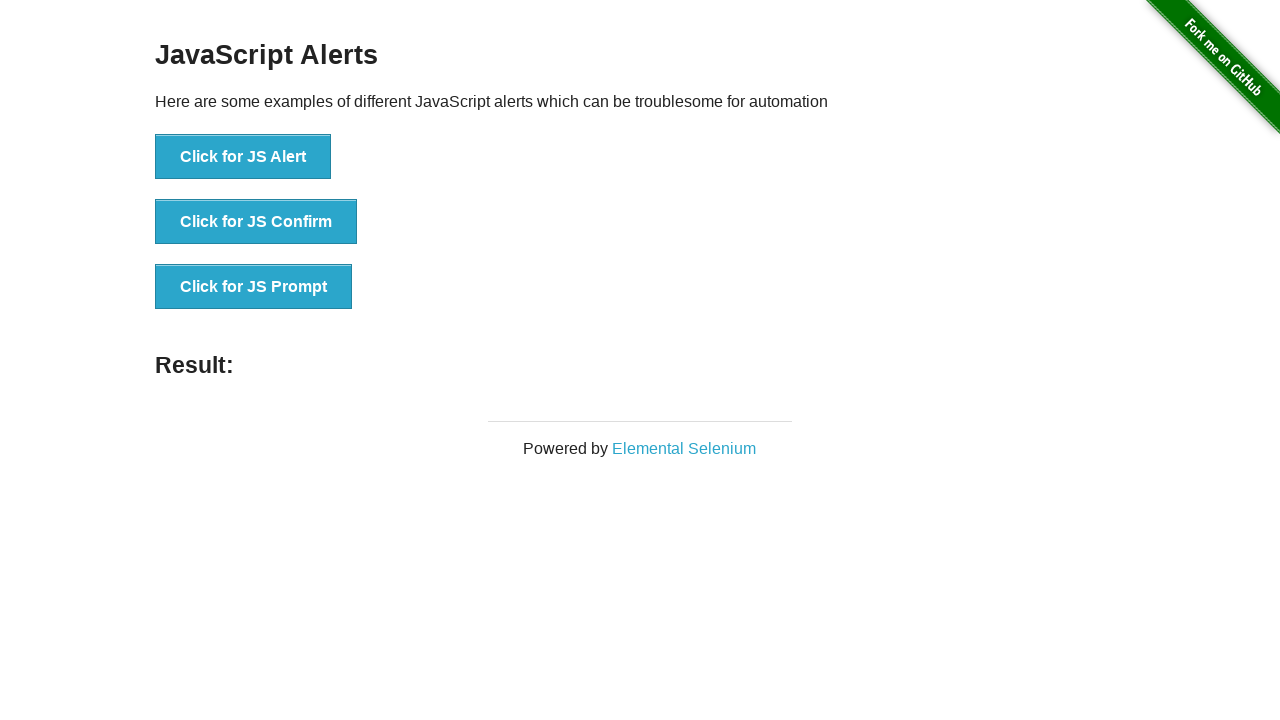

Clicked 'Click for JS Alert' button to trigger simple alert at (243, 157) on xpath=//button[text()='Click for JS Alert']
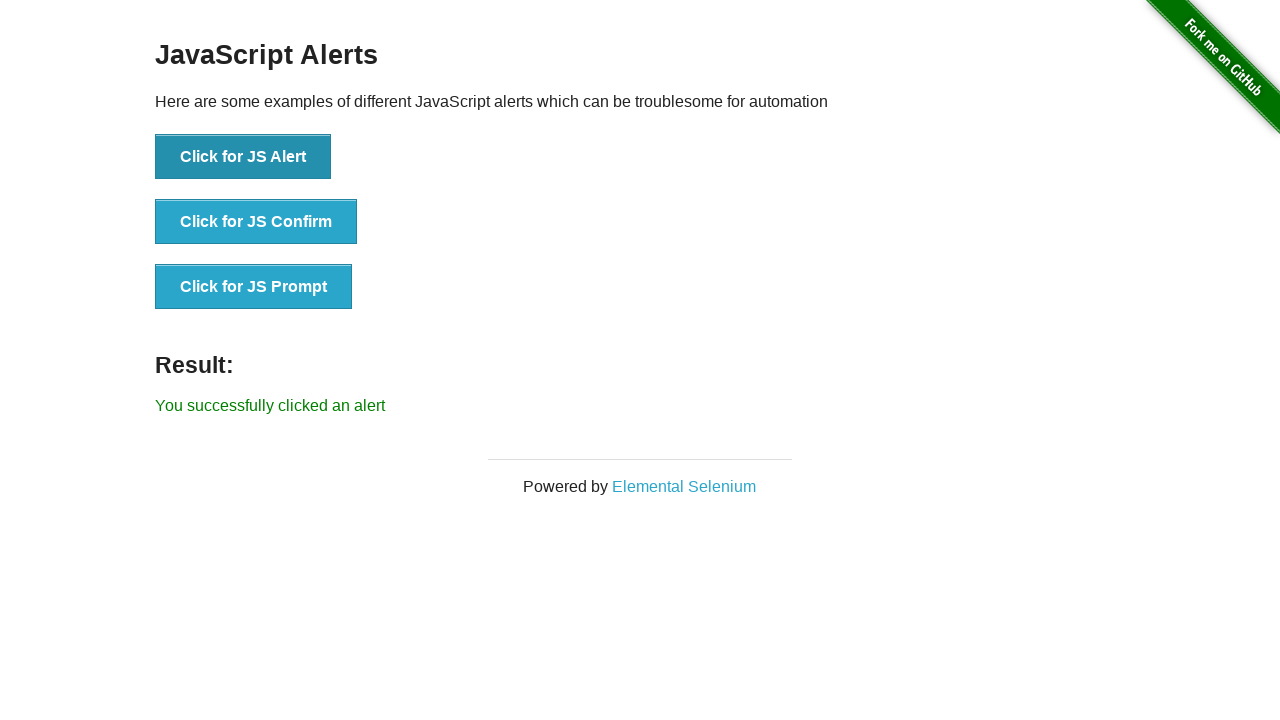

Set up dialog handler to accept simple alert
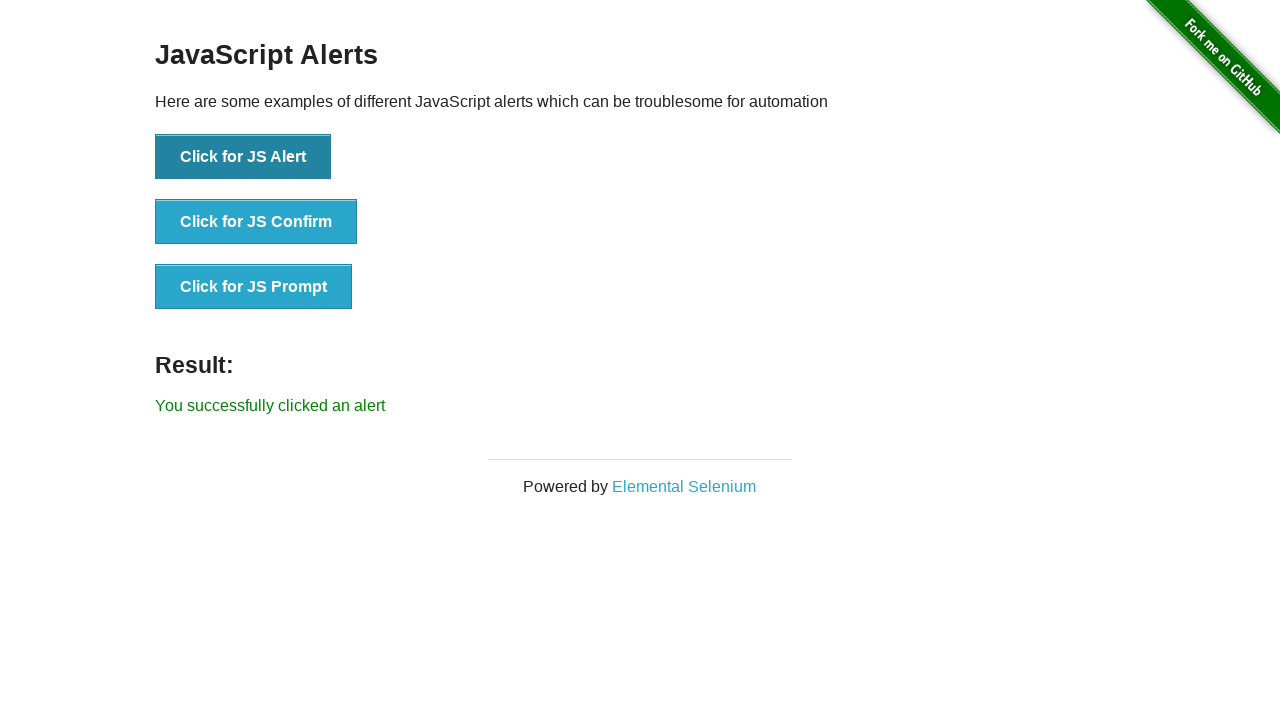

Waited 2 seconds for simple alert to be handled
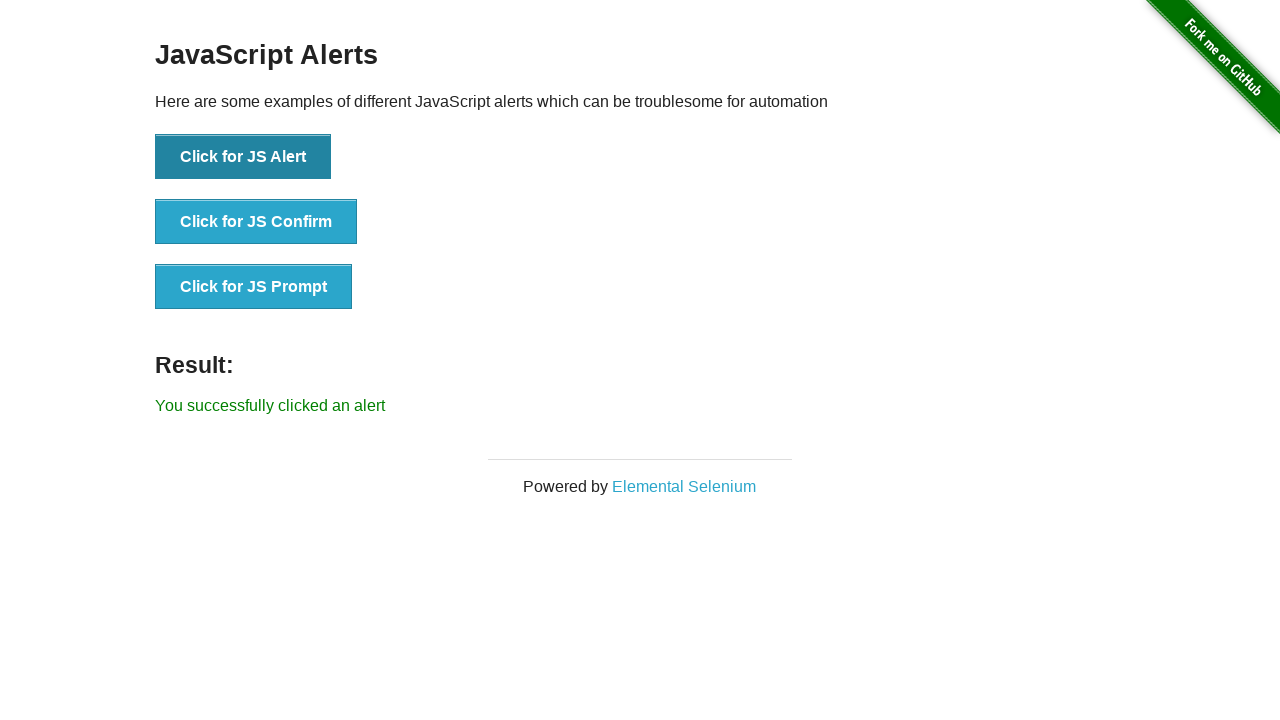

Clicked 'Click for JS Confirm' button to trigger confirmation dialog at (256, 222) on xpath=//button[text()='Click for JS Confirm']
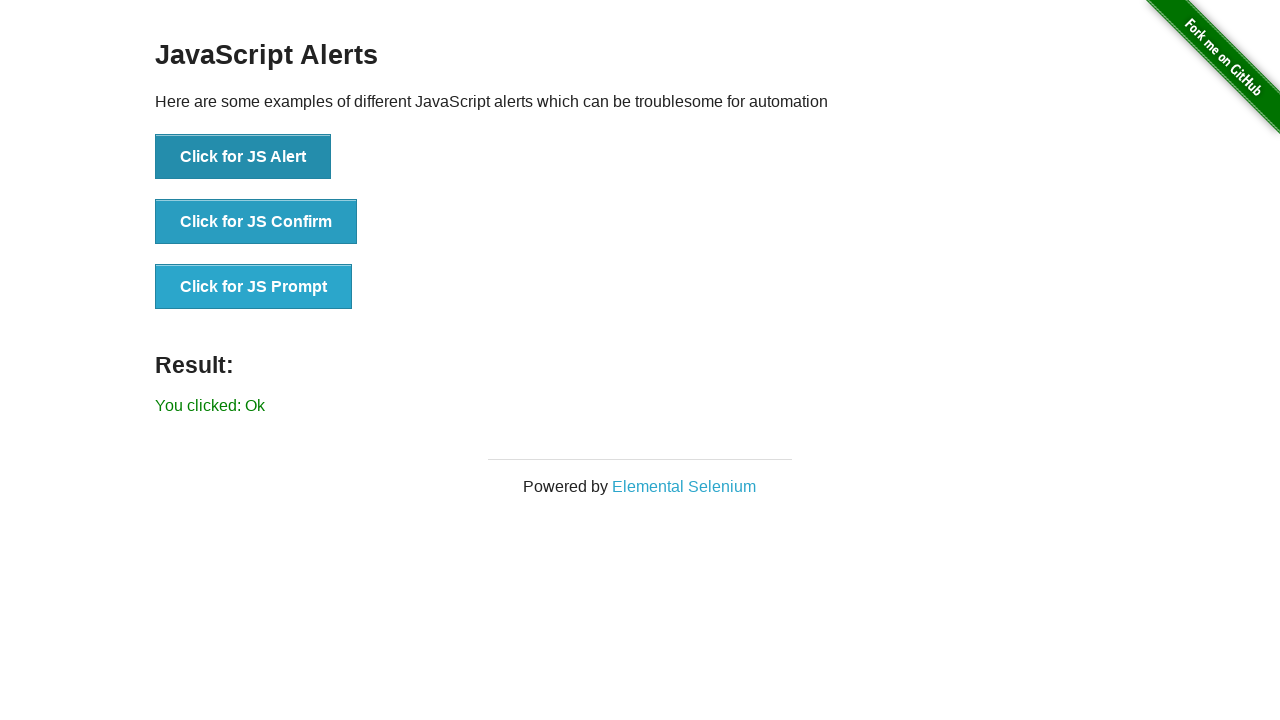

Set up dialog handler to dismiss confirmation dialog
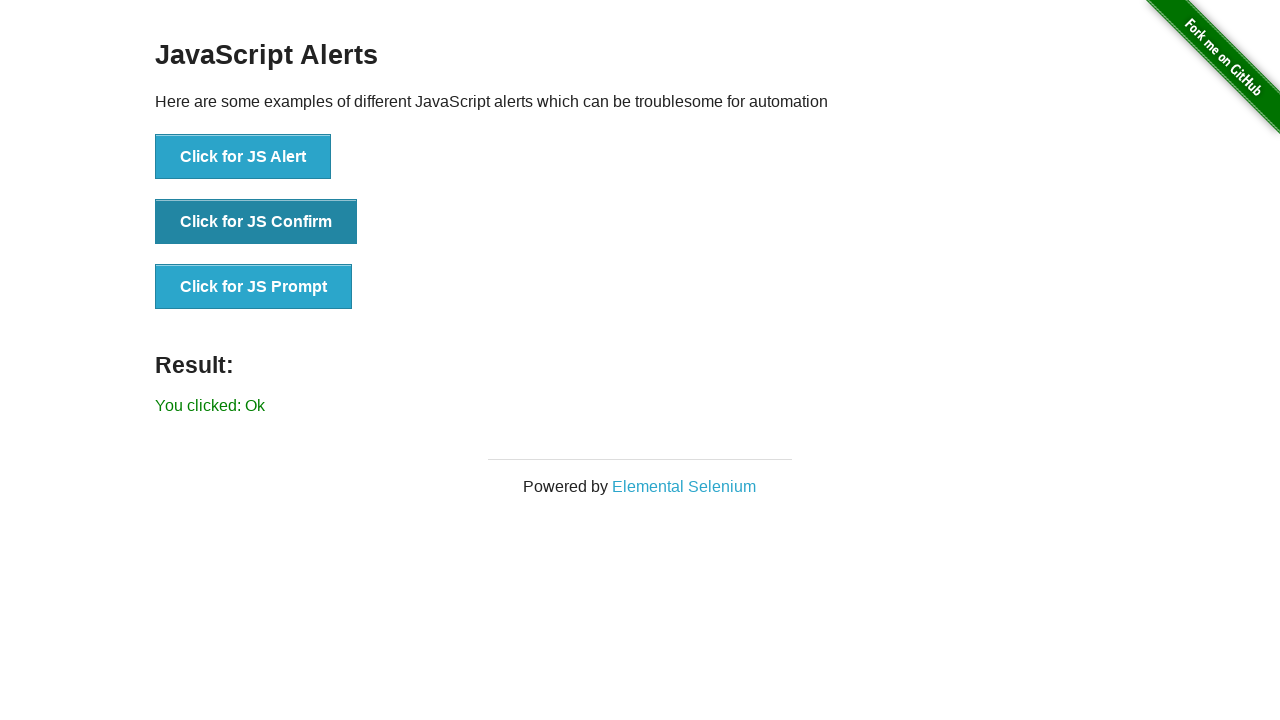

Waited 2 seconds for confirmation dialog to be handled
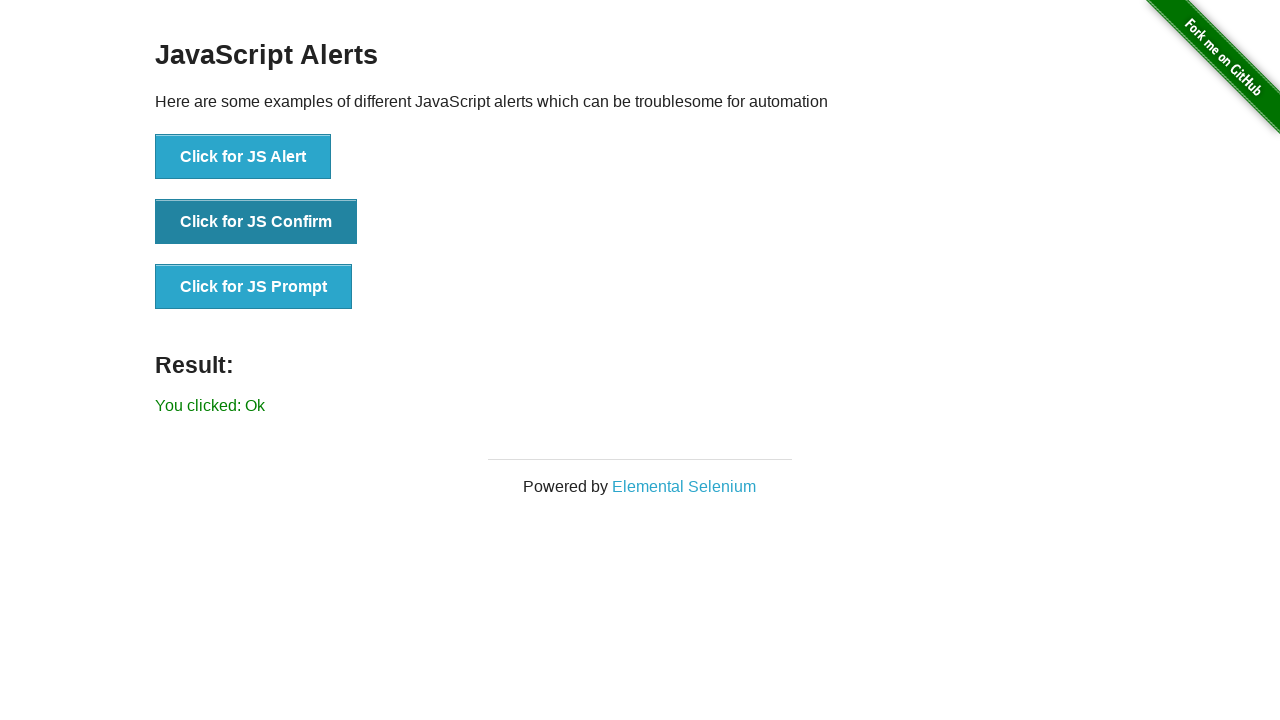

Clicked 'Click for JS Prompt' button to trigger prompt dialog at (254, 287) on xpath=//button[text()='Click for JS Prompt']
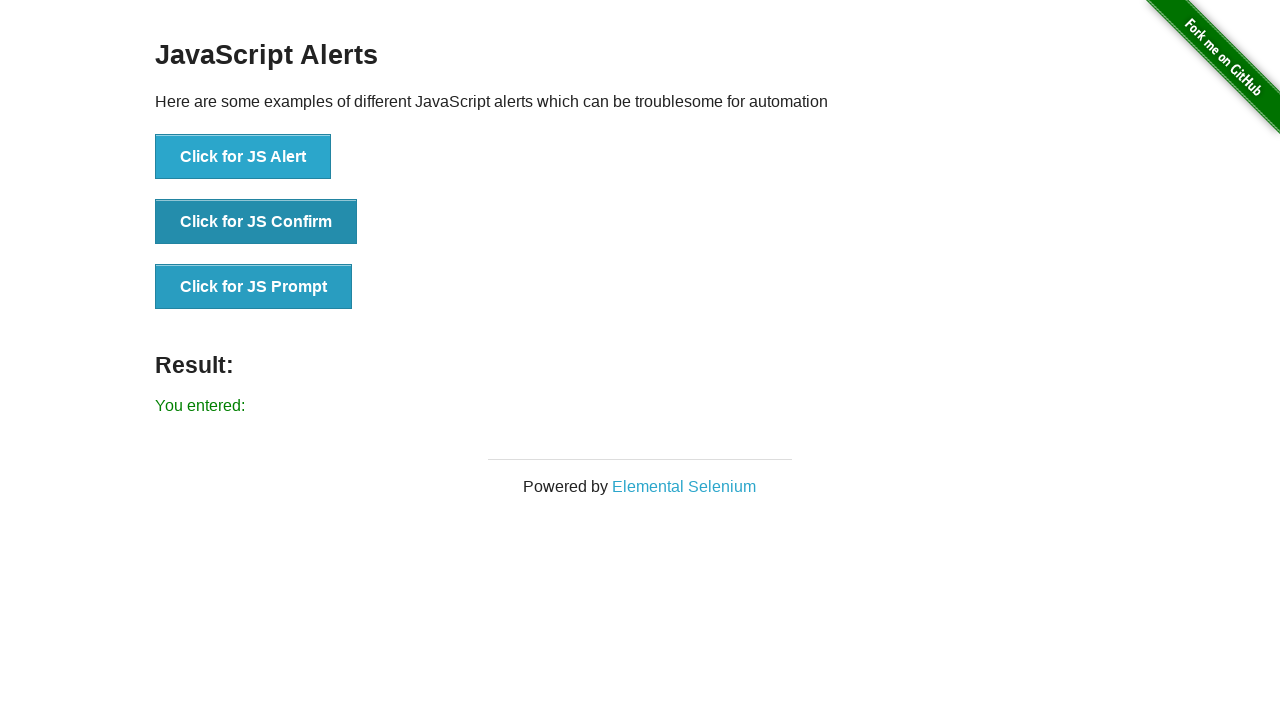

Set up dialog handler to enter 'selenium' text and accept prompt
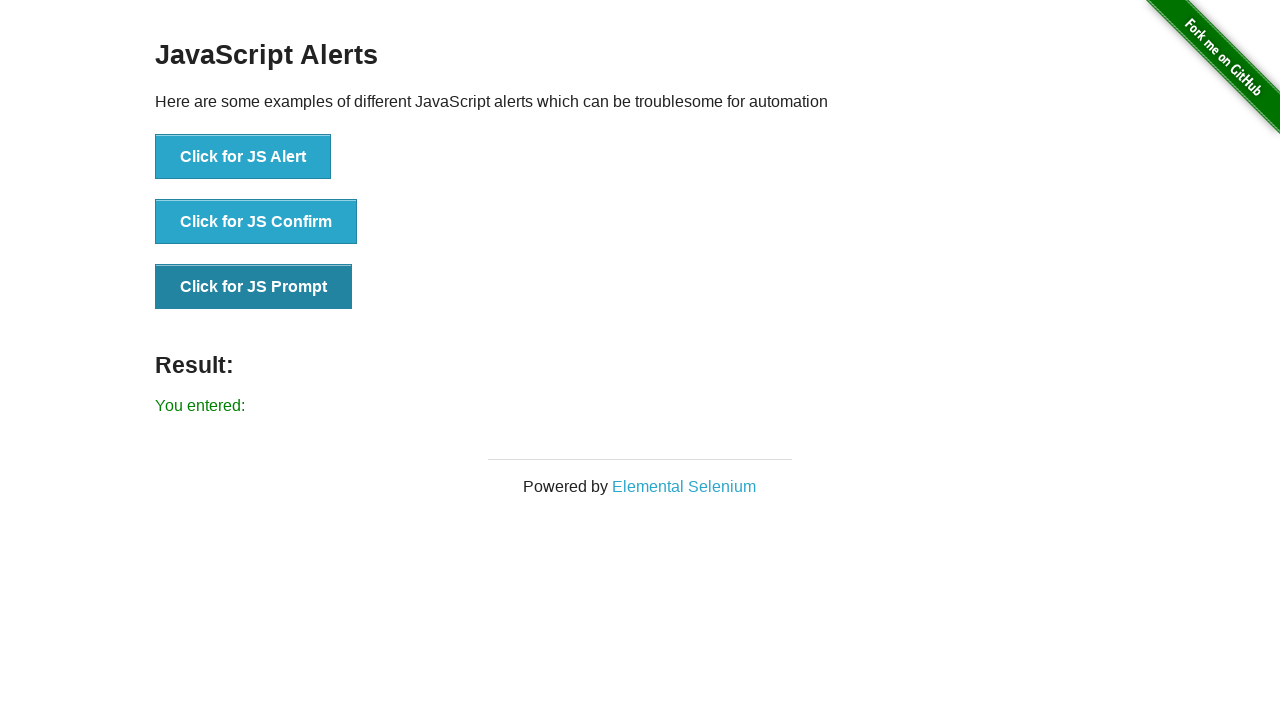

Waited 5 seconds for prompt dialog to be processed with text input
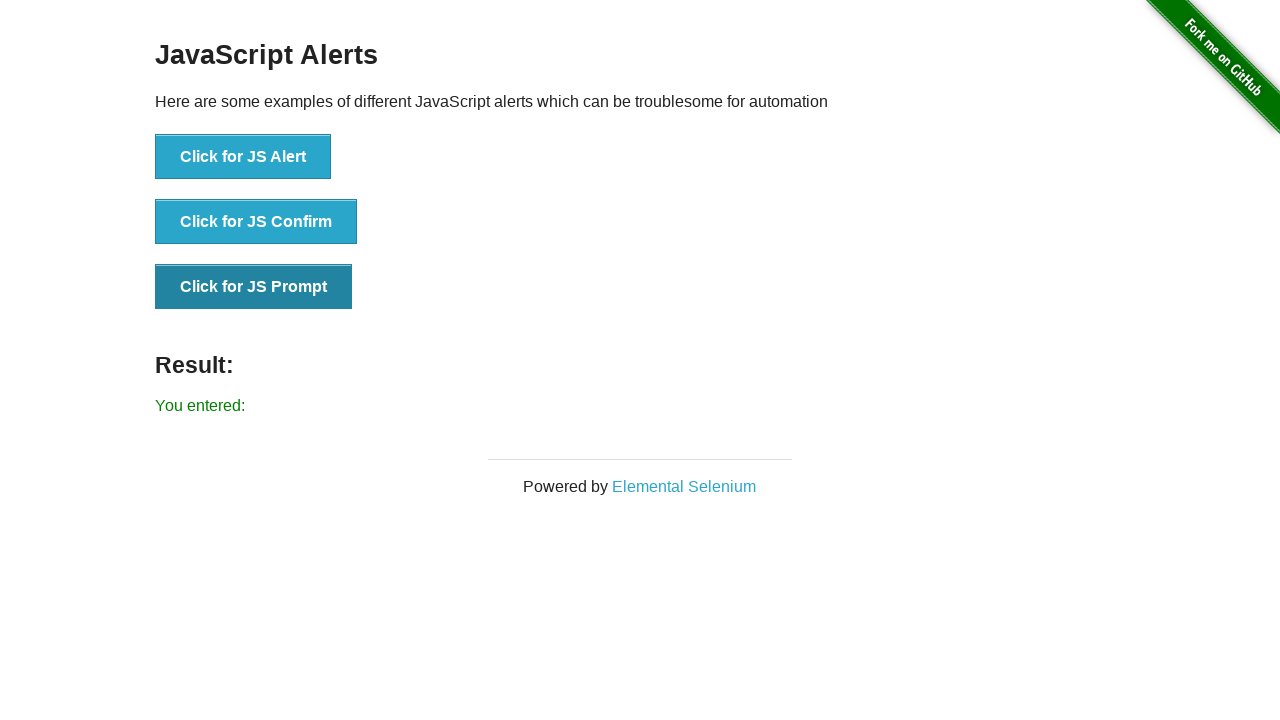

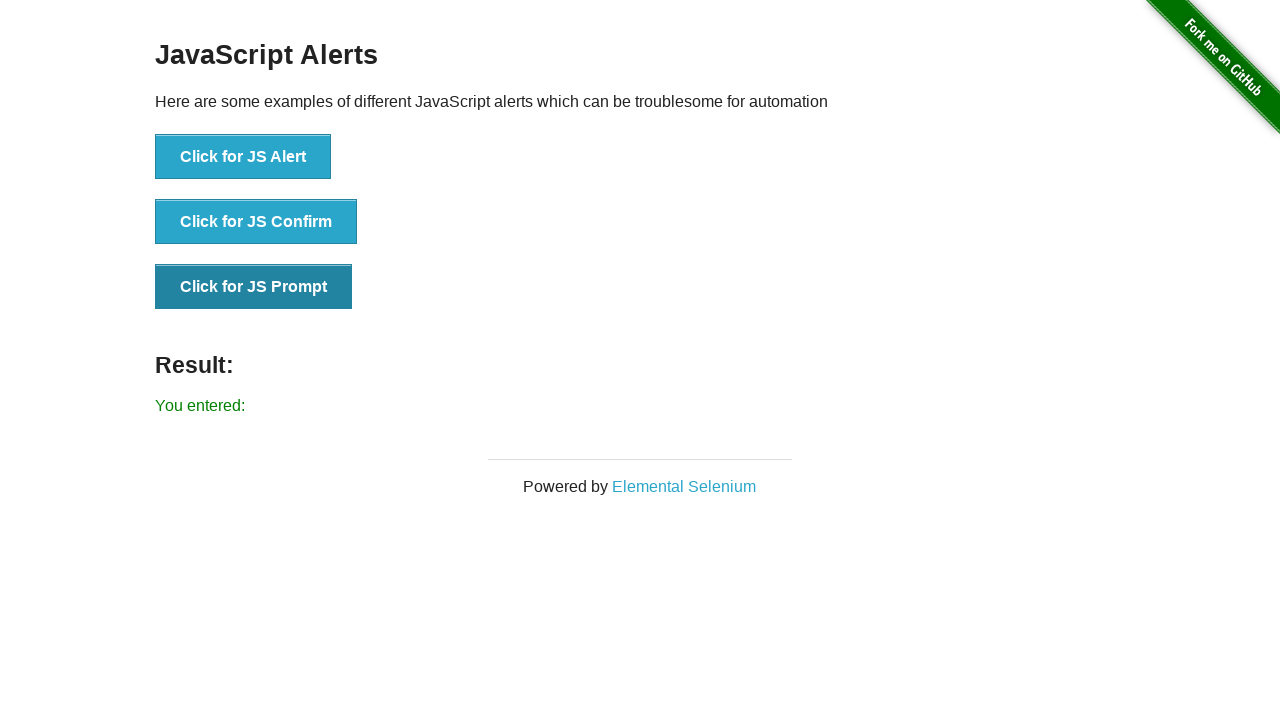